Tests the search functionality on the Playwright documentation website by opening the search modal, entering a search query, and verifying that relevant search results appear.

Starting URL: https://playwright.dev/

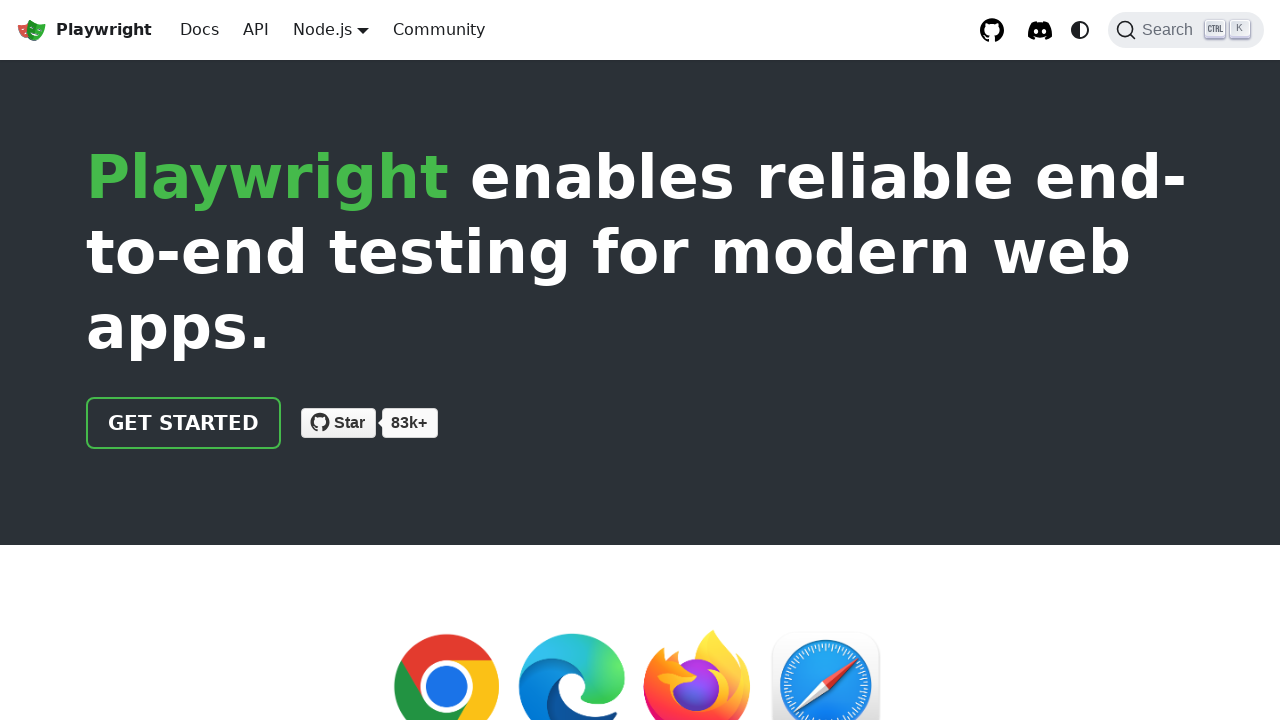

Clicked search button to open search modal at (1186, 30) on internal:role=button[name="Search"i]
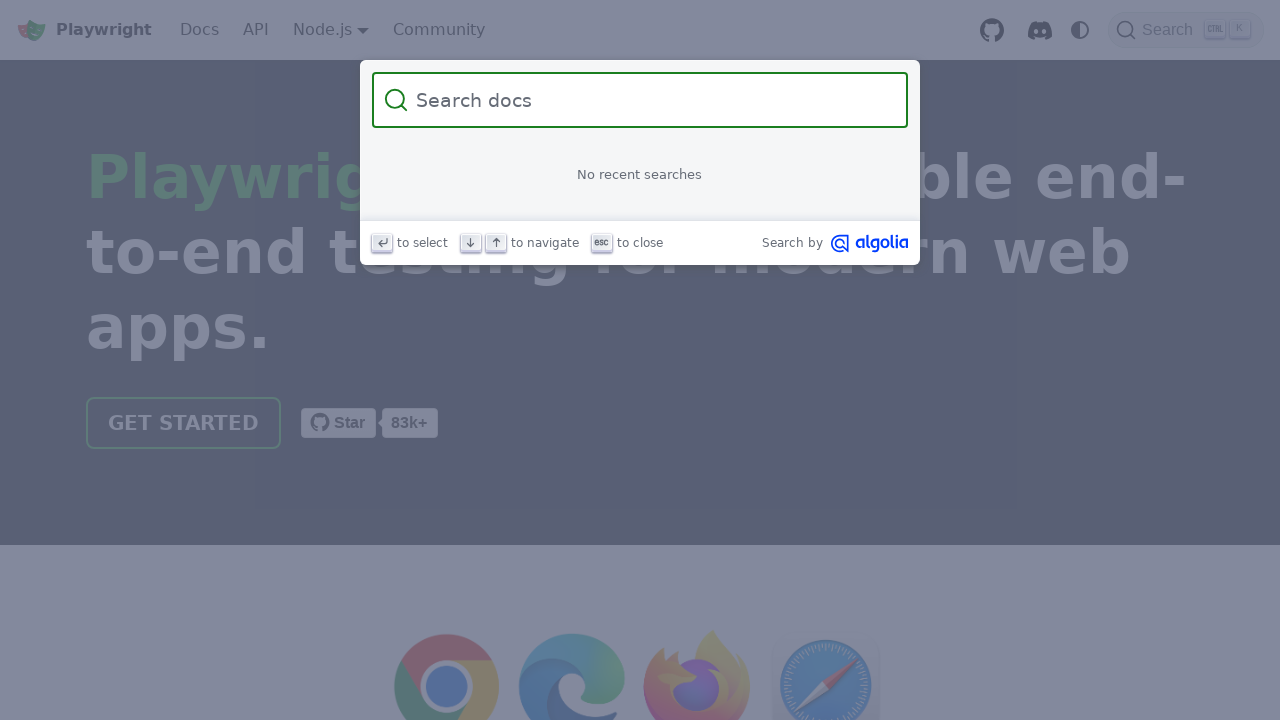

Filled search input with 'video recording' on input.DocSearch-Input
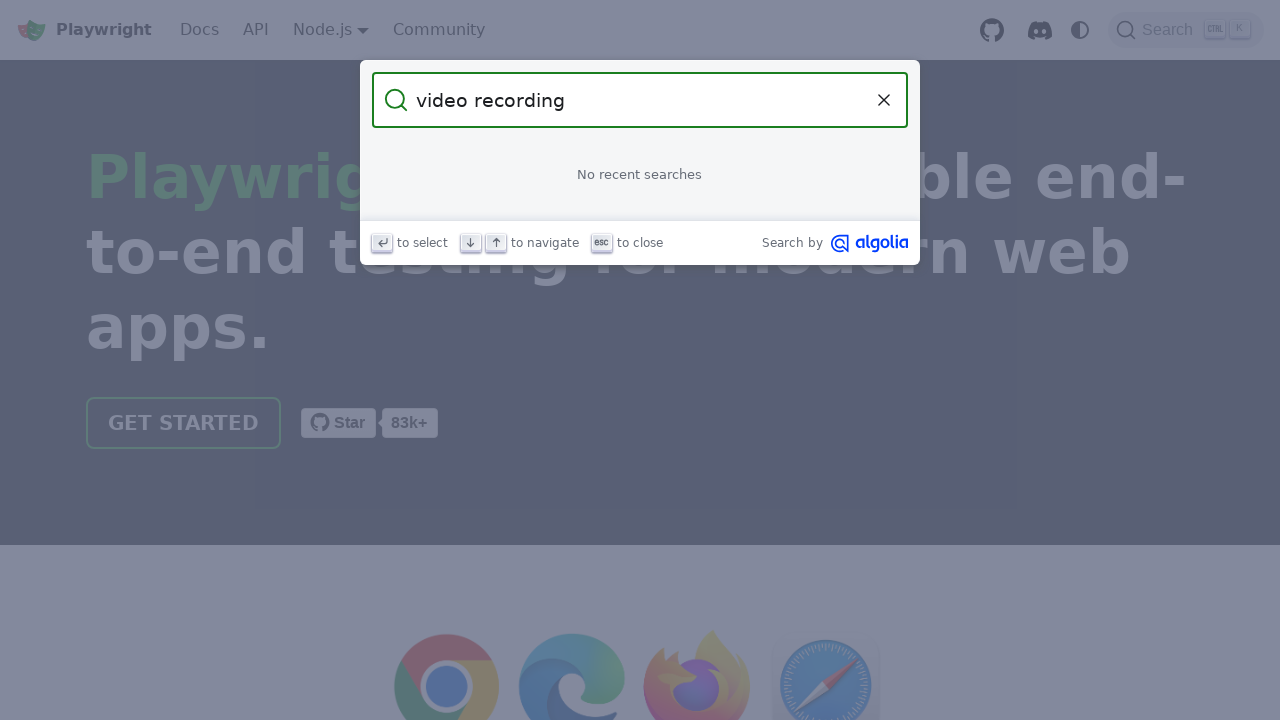

Search results appeared
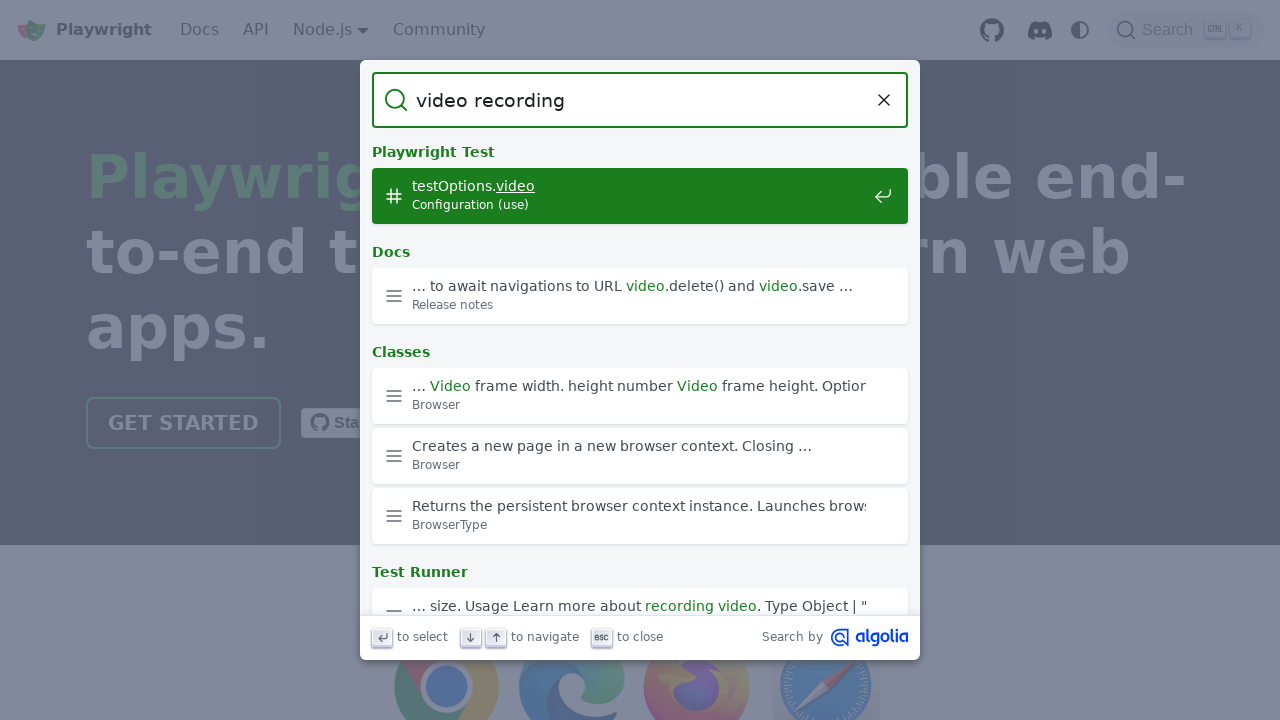

Retrieved first search result text content
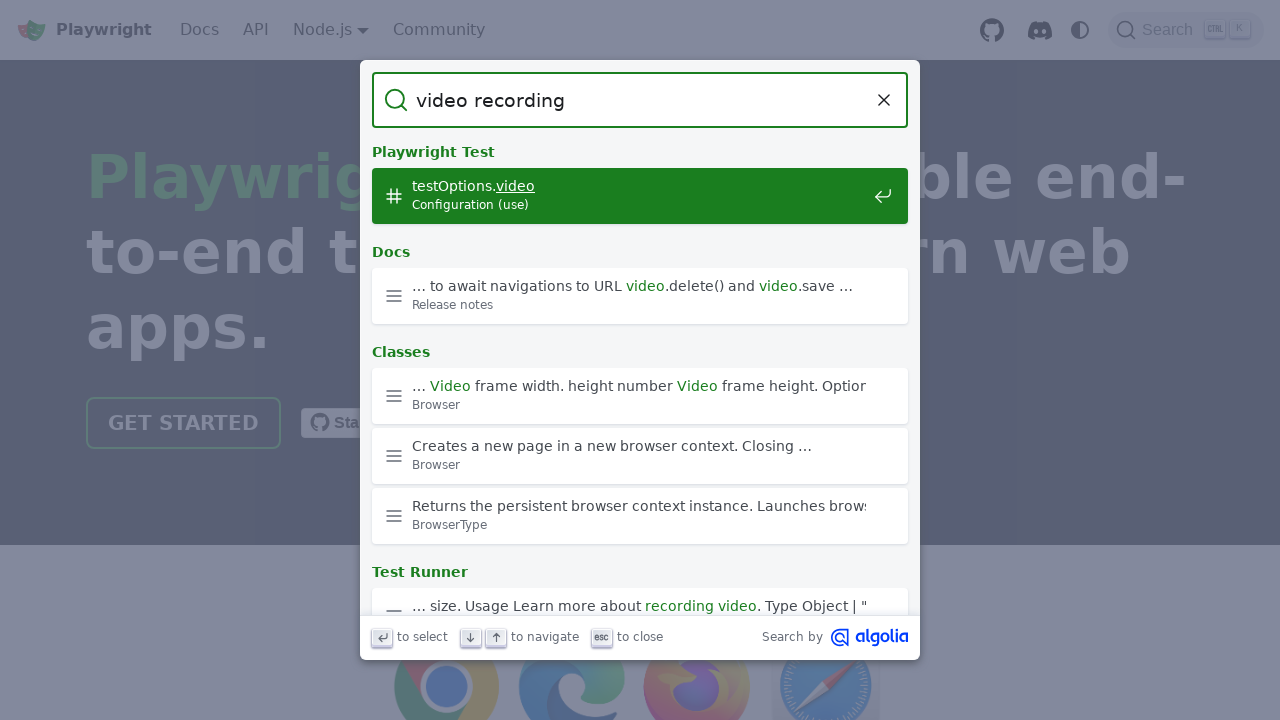

Verified that first search result contains 'video'
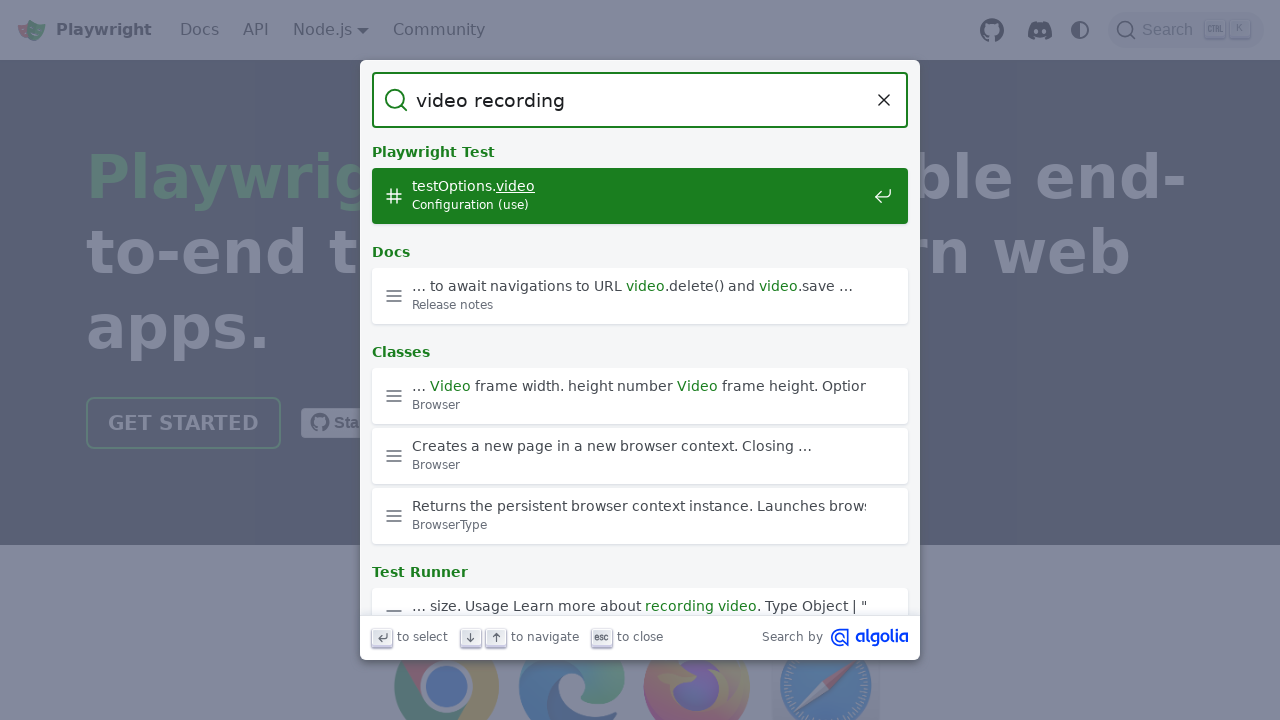

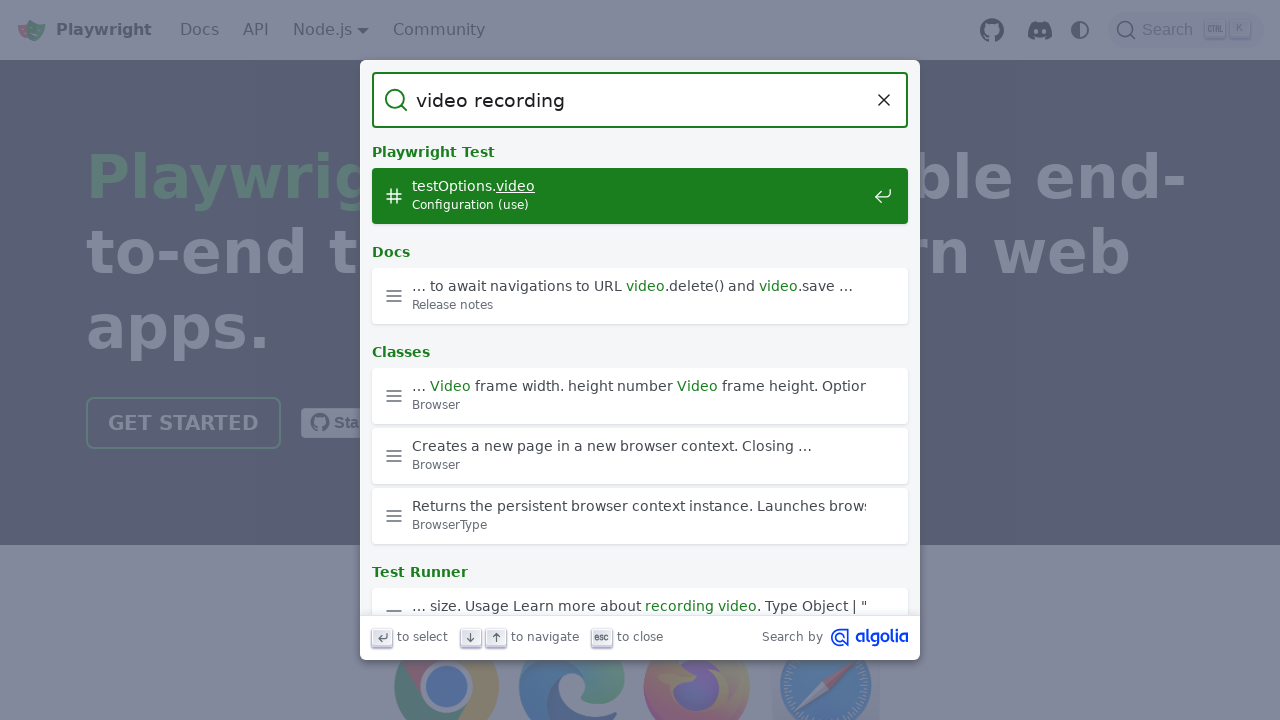